Tests window handling by clicking a link that opens a new tab, switching to the new tab, and verifying its title is "New Window"

Starting URL: https://the-internet.herokuapp.com/windows

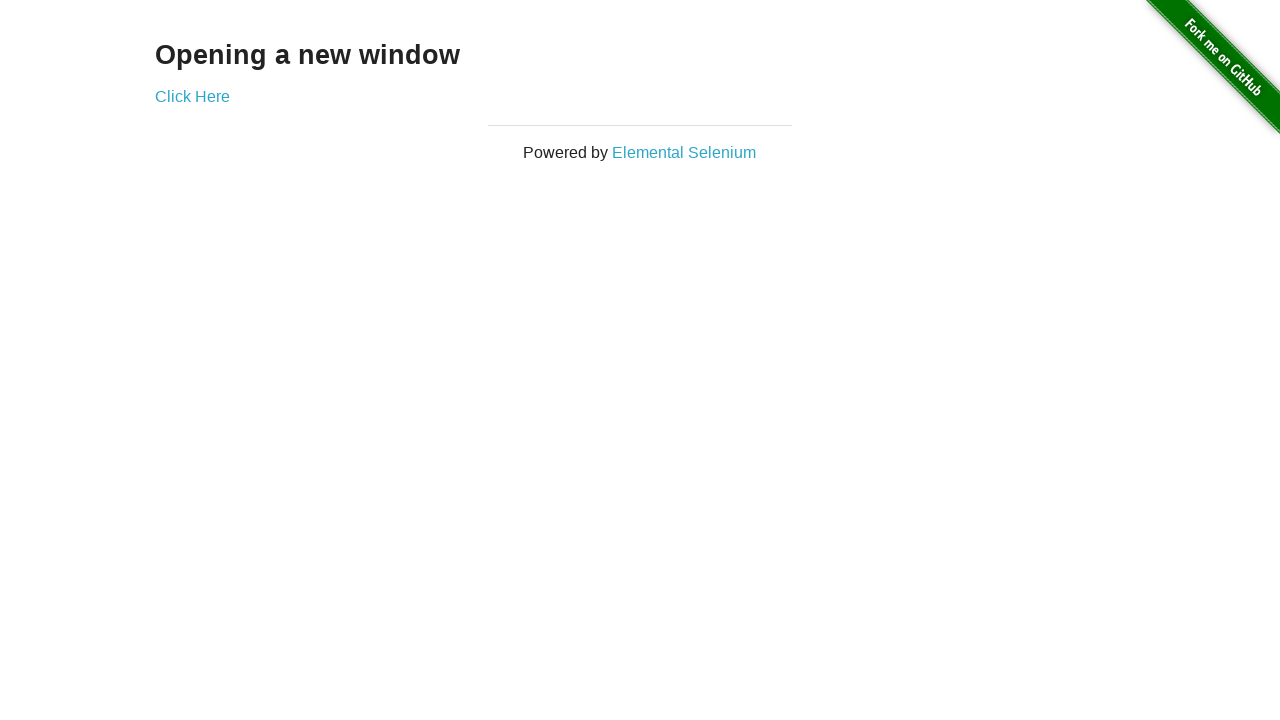

Clicked 'Click Here' link to open new tab at (192, 96) on xpath=//*[text()='Click Here']
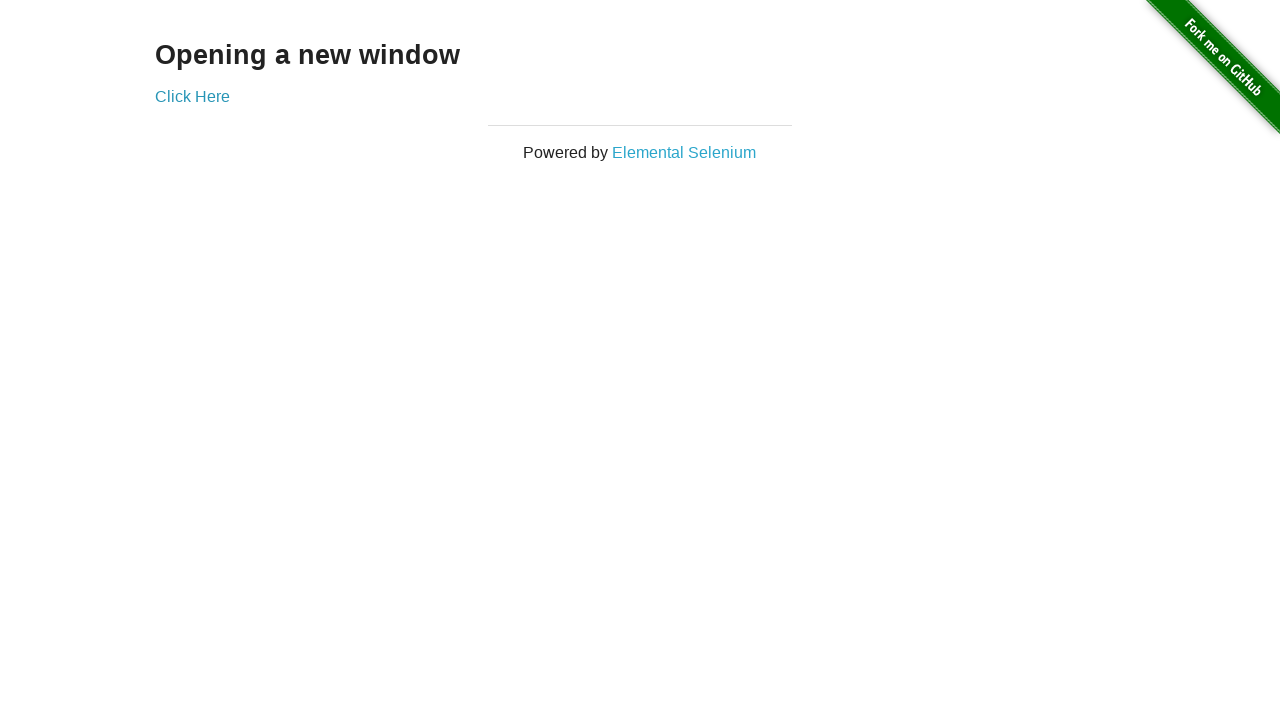

Captured new page/tab object
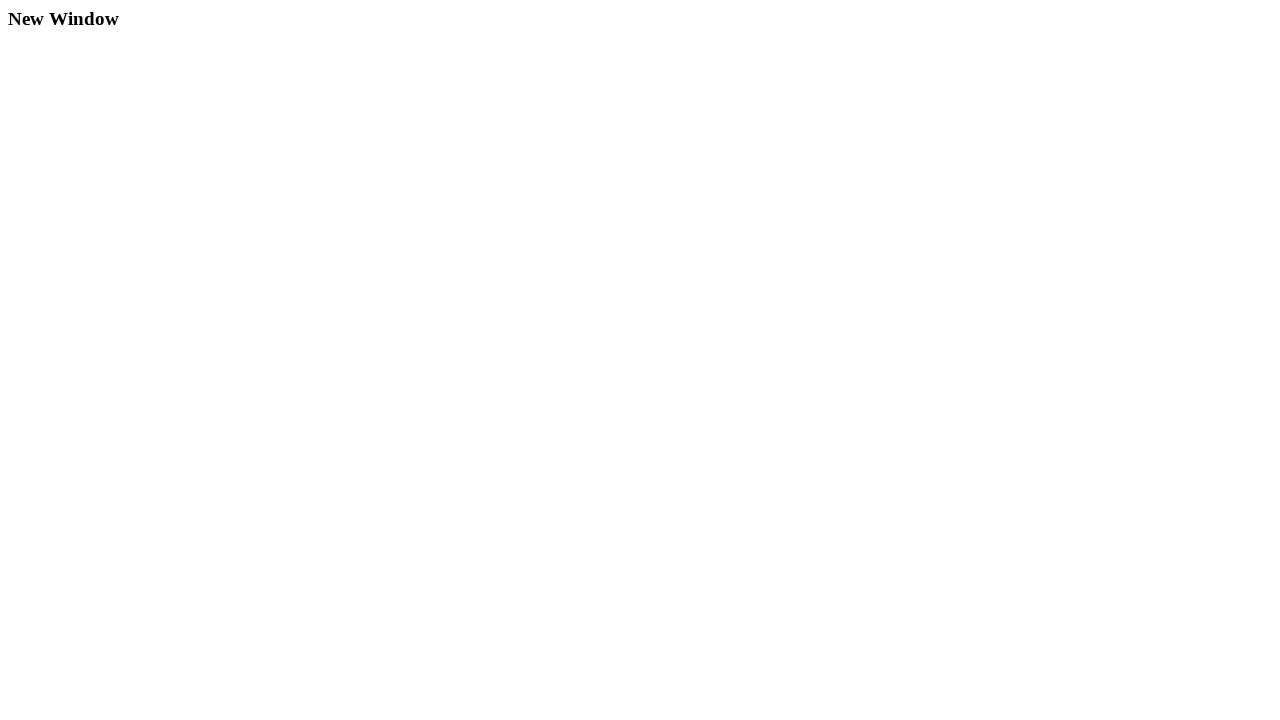

New page finished loading
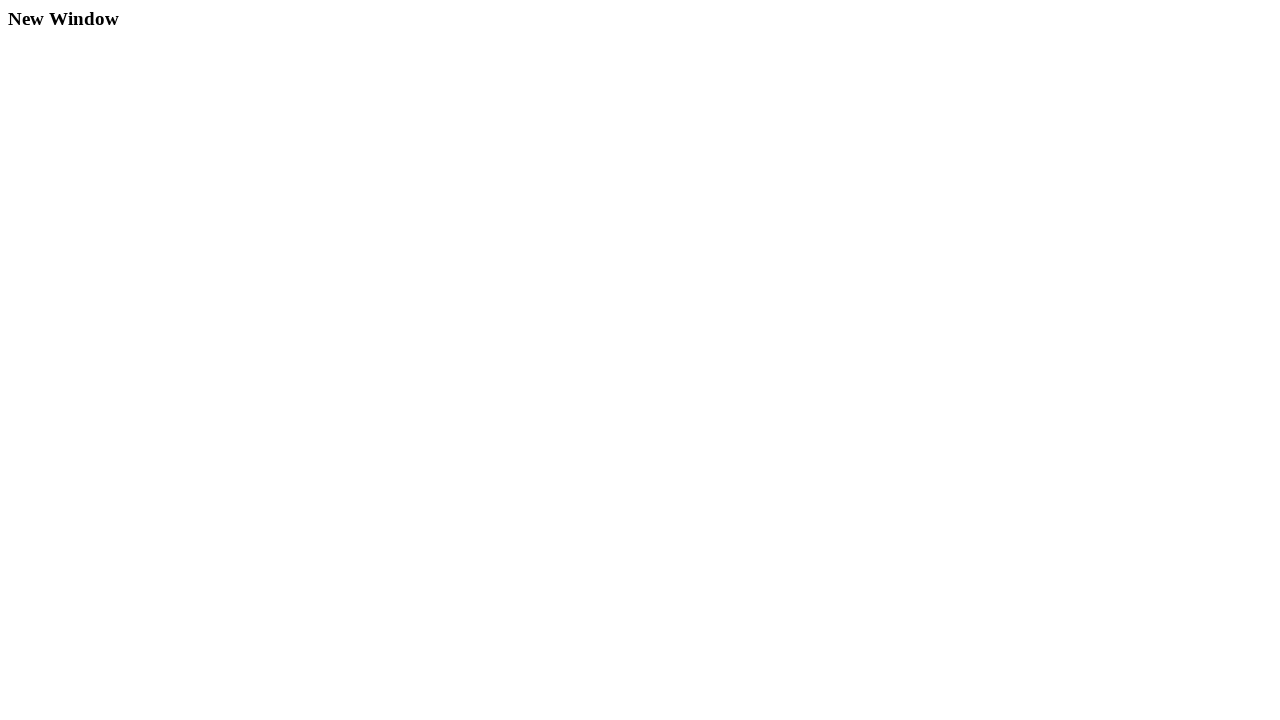

Retrieved new page title: 'New Window'
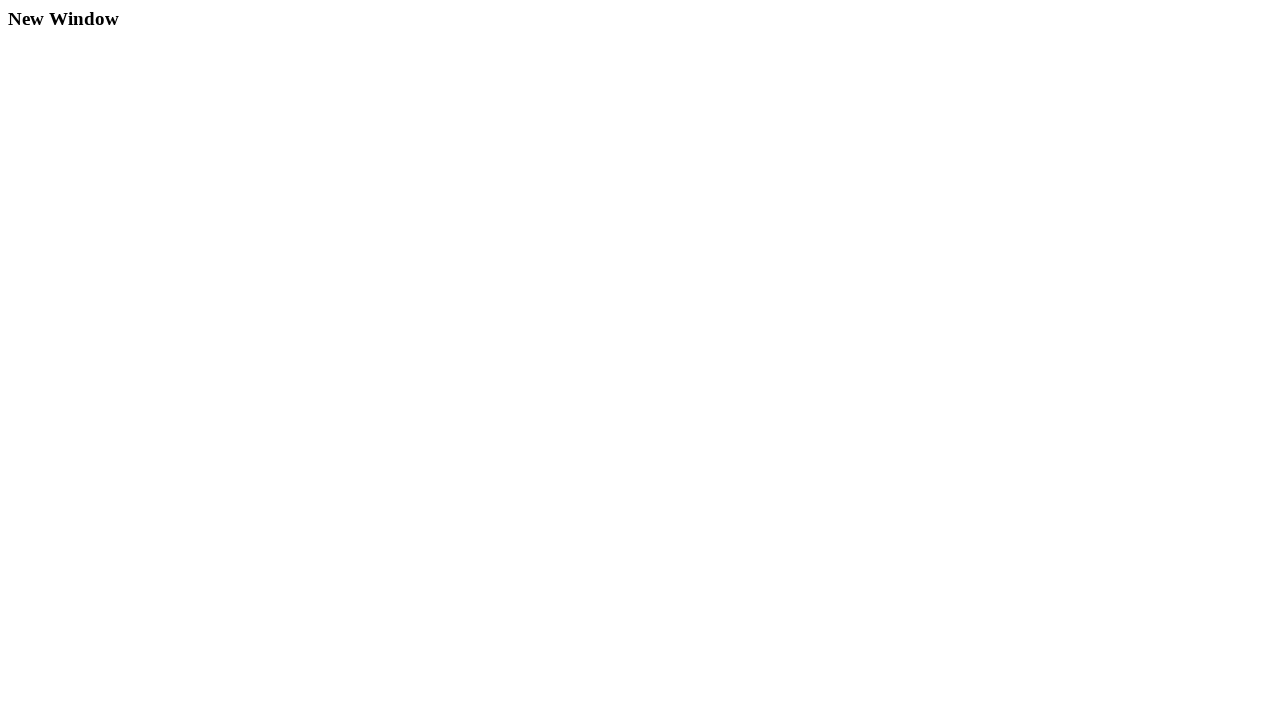

Verified new page title matches expected value 'New Window'
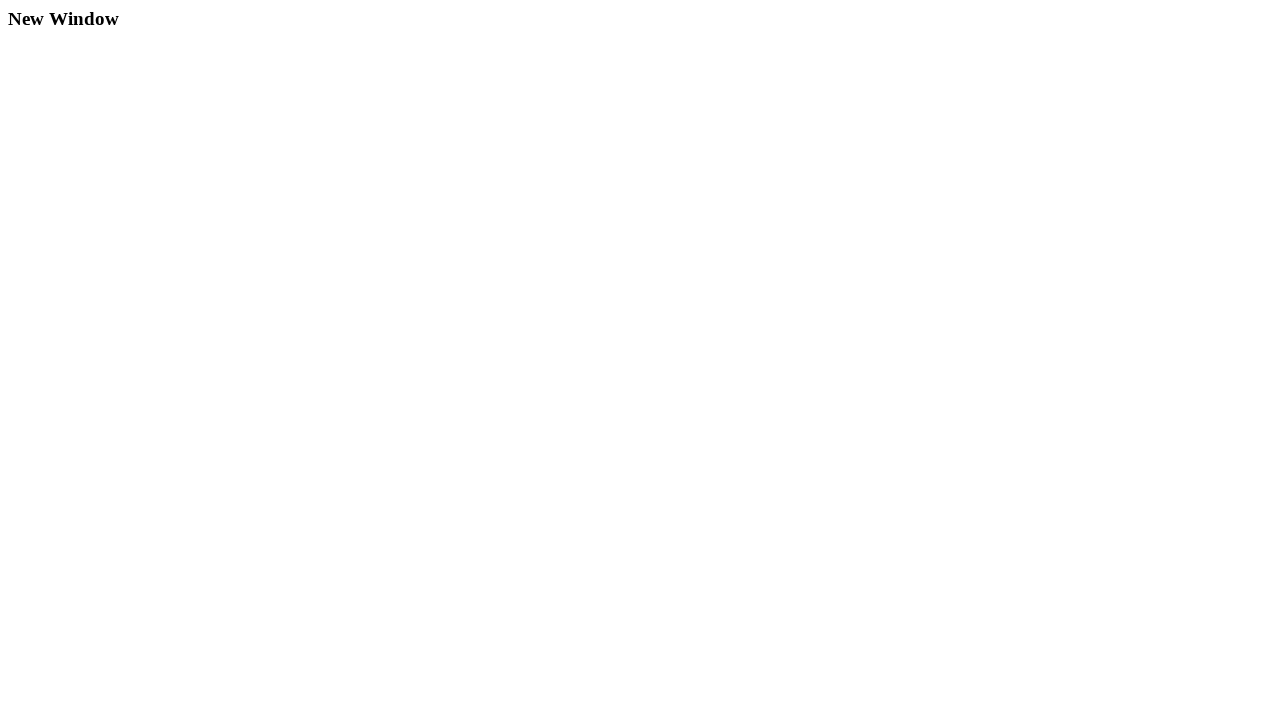

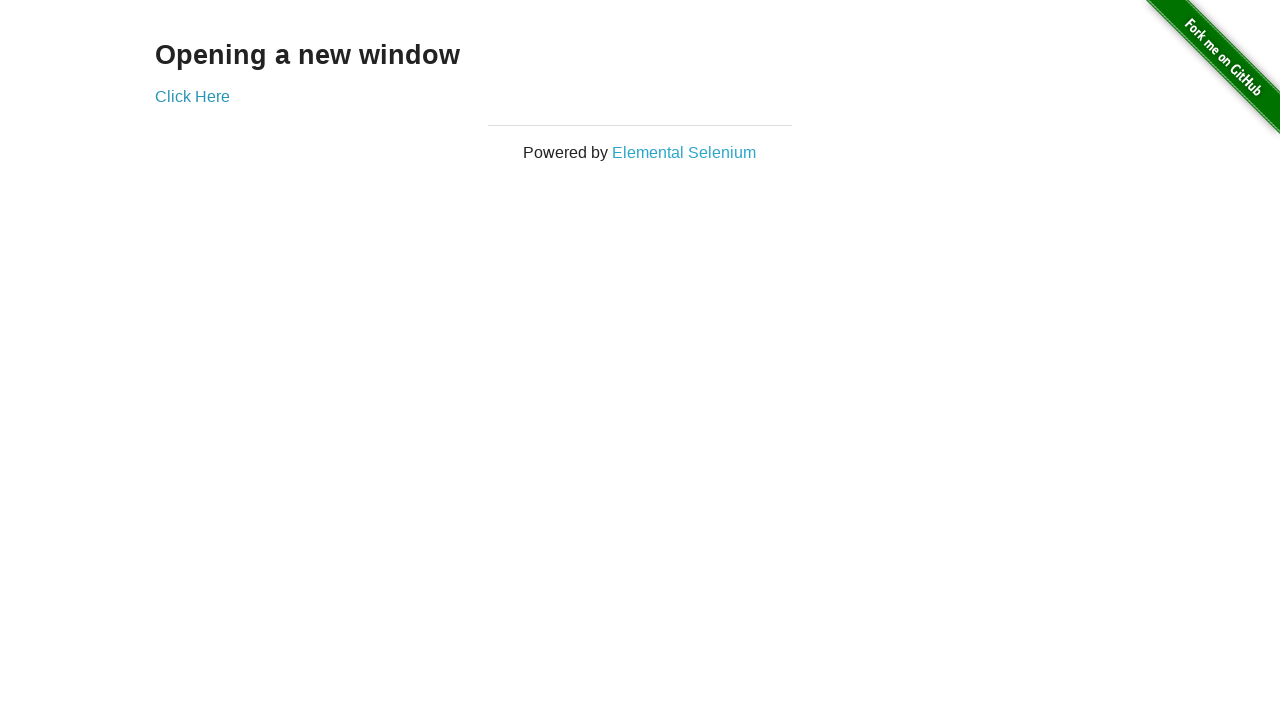